Navigates through multiple pages of Hacker News newest articles by clicking the "More" button, verifying that articles and their timestamps are displayed on each page

Starting URL: https://news.ycombinator.com/newest

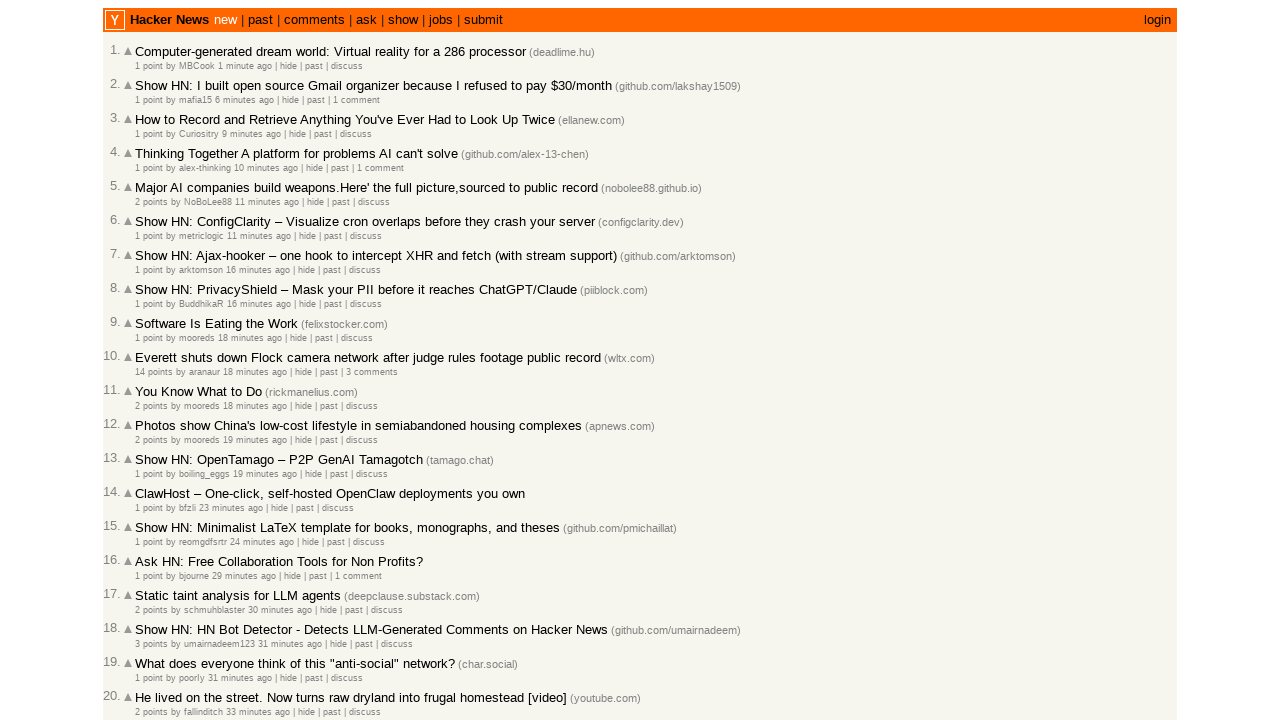

Located the 'More' button element
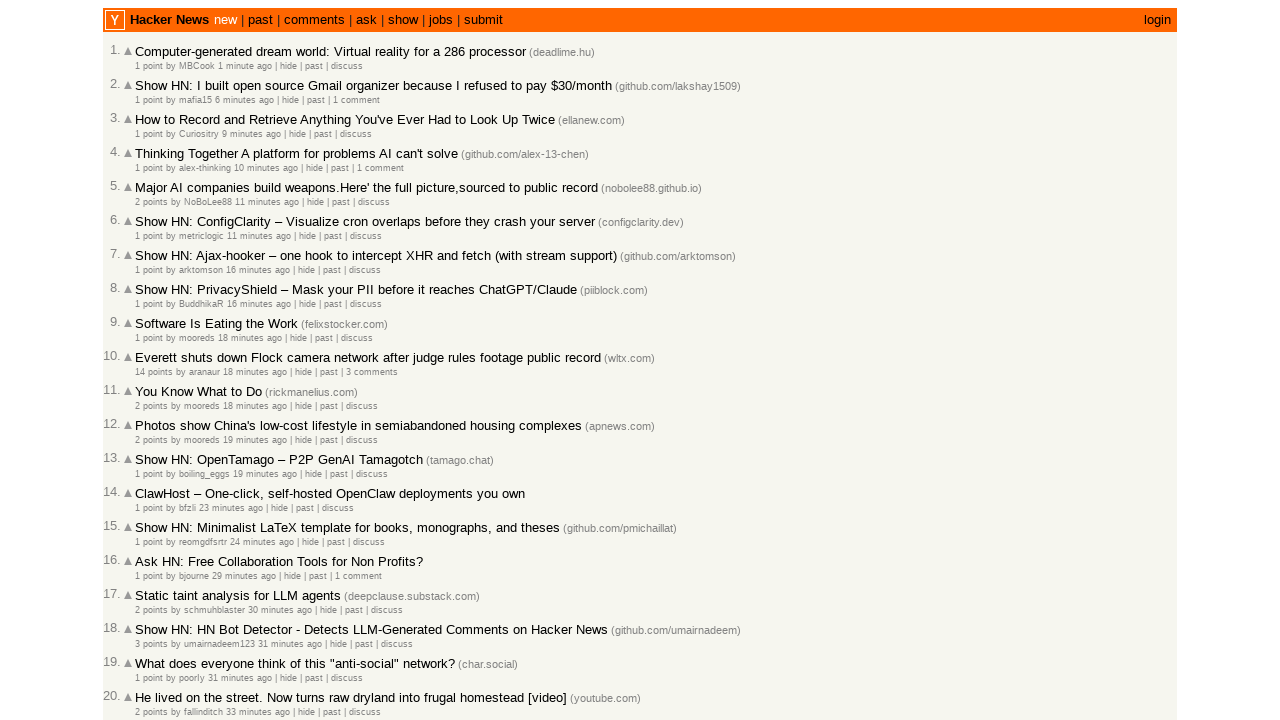

Located the article table element
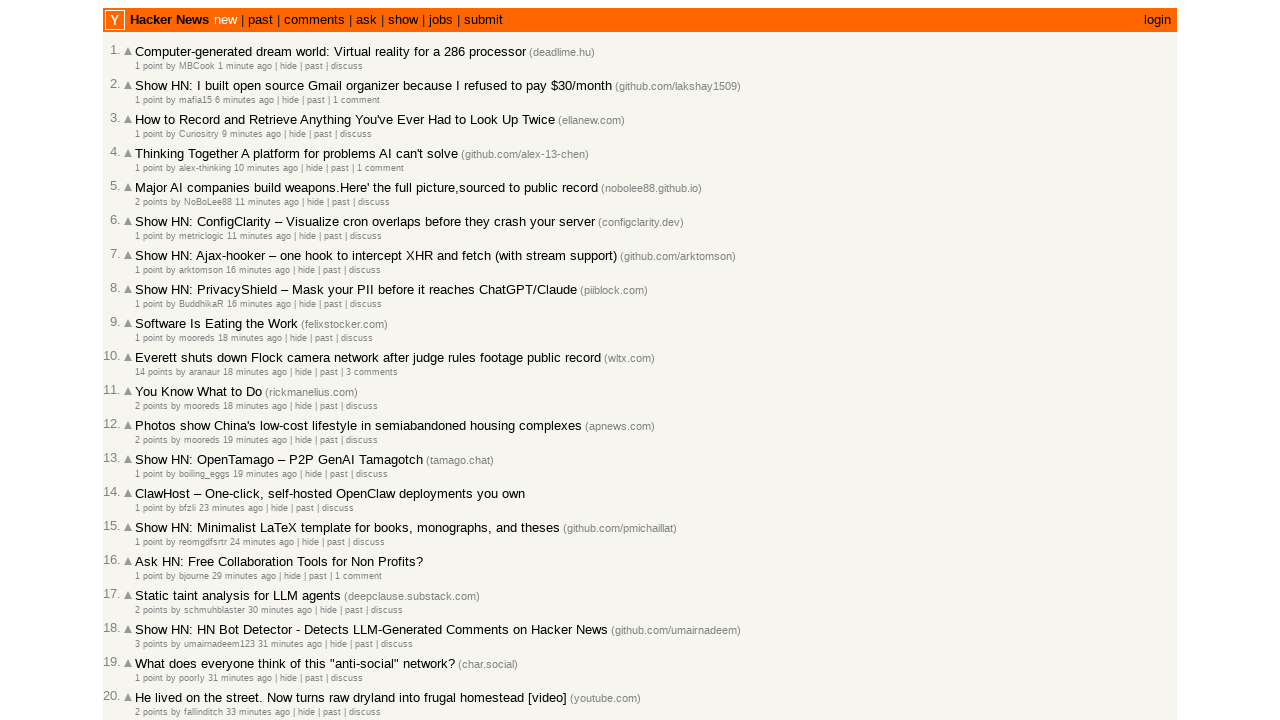

Waited for article age elements to load
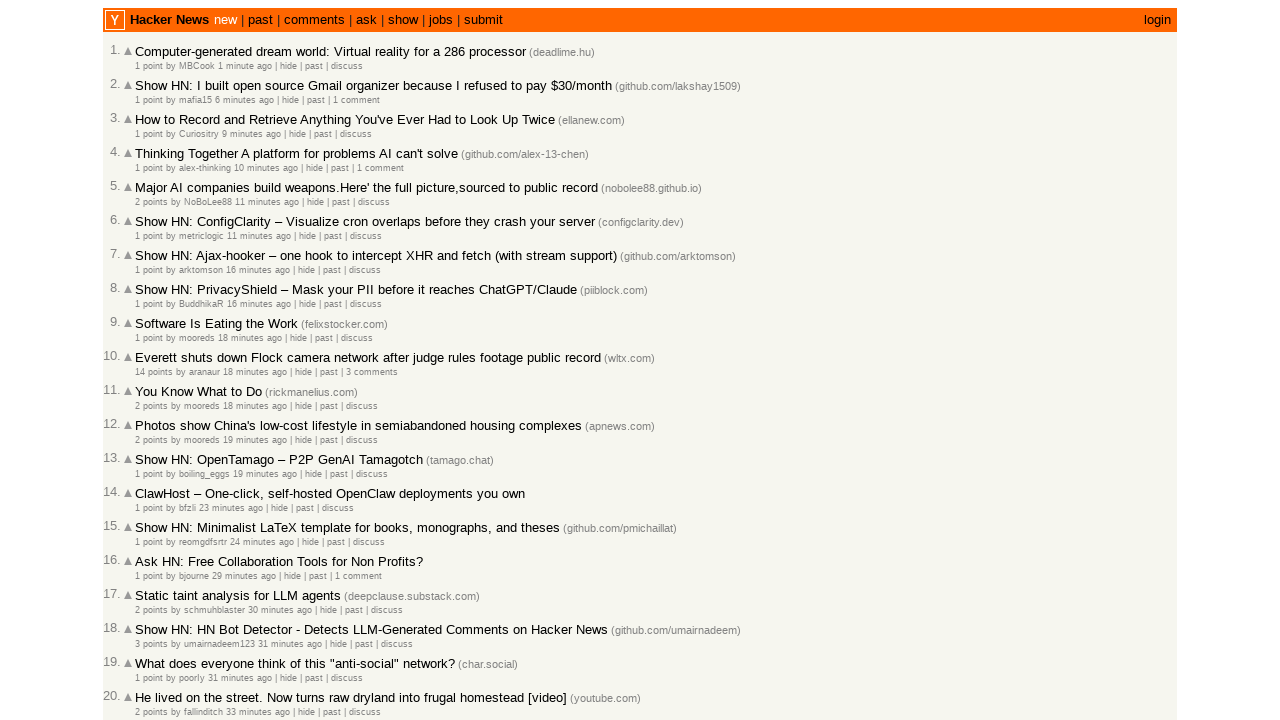

Waited for article title elements to load
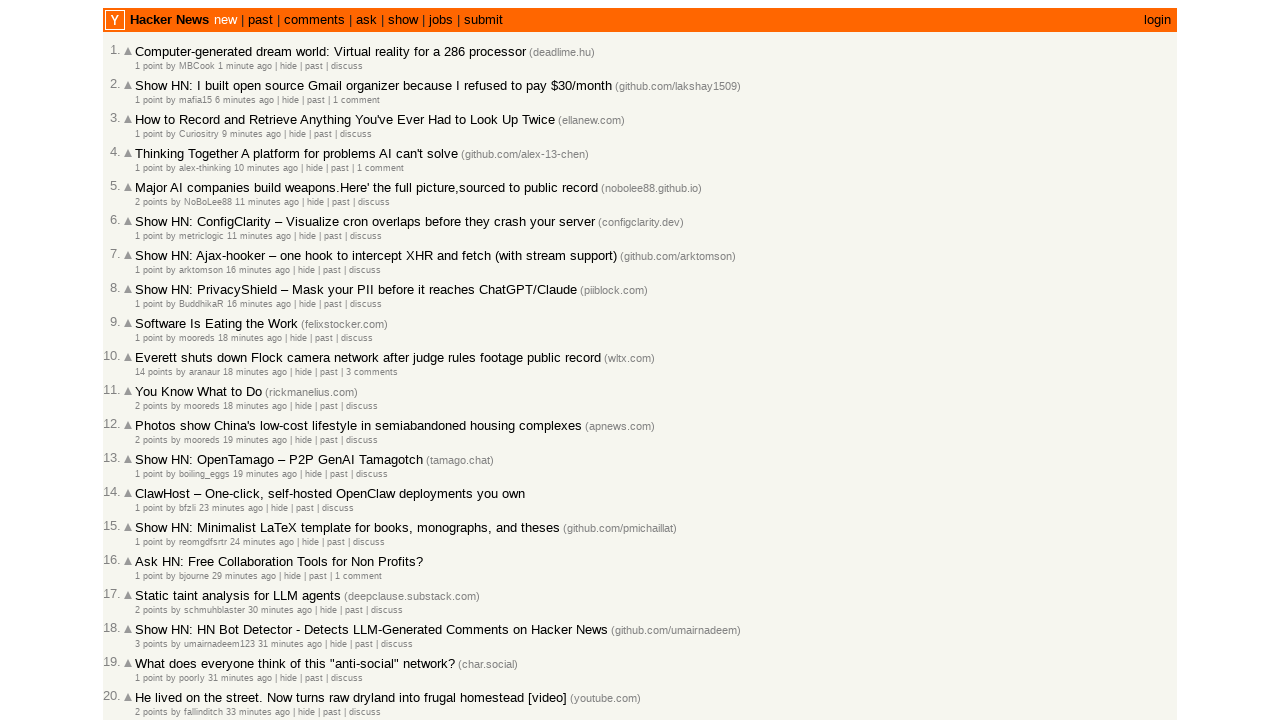

Waited for article score elements to load
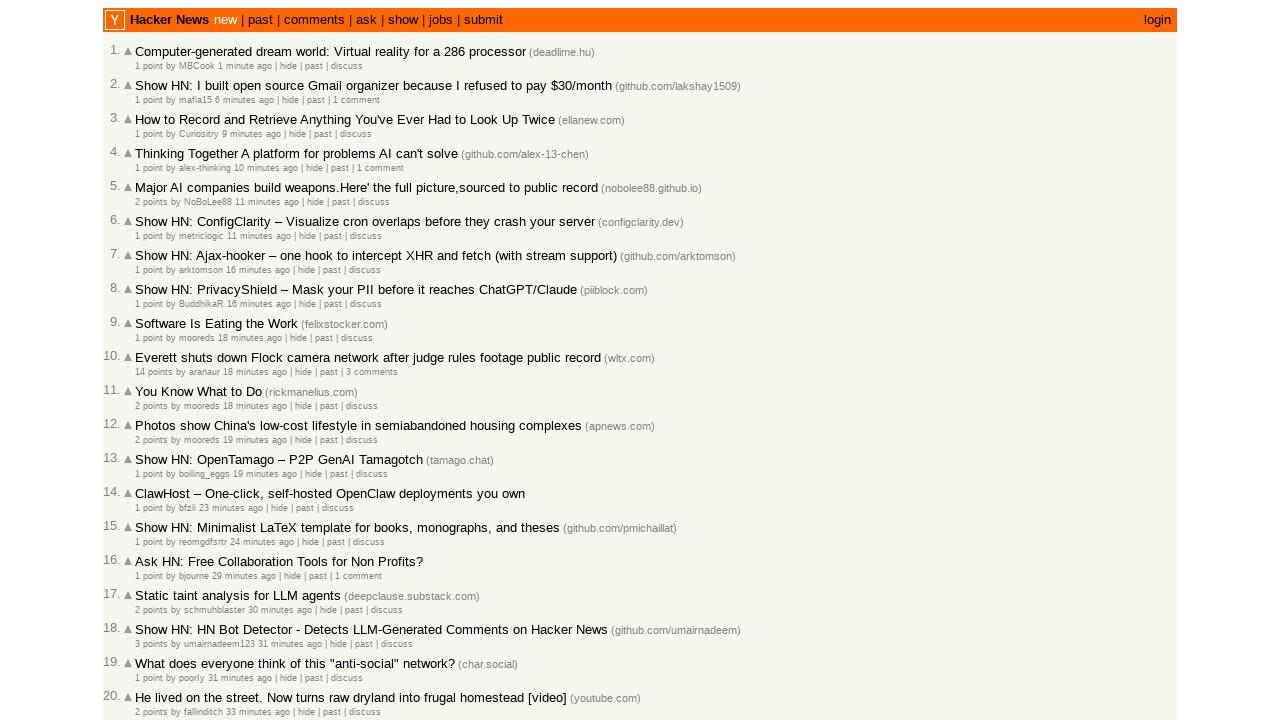

Verified that one article table is present on the page
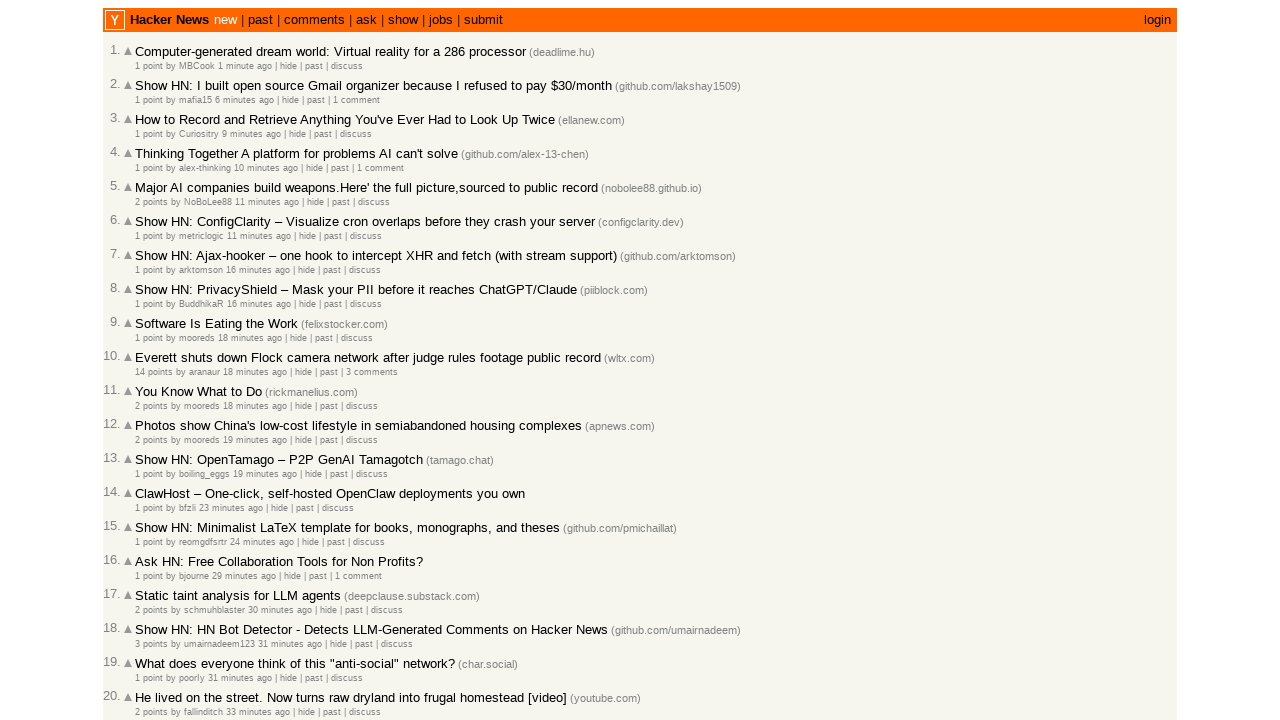

Verified 'More' button is present (page 0)
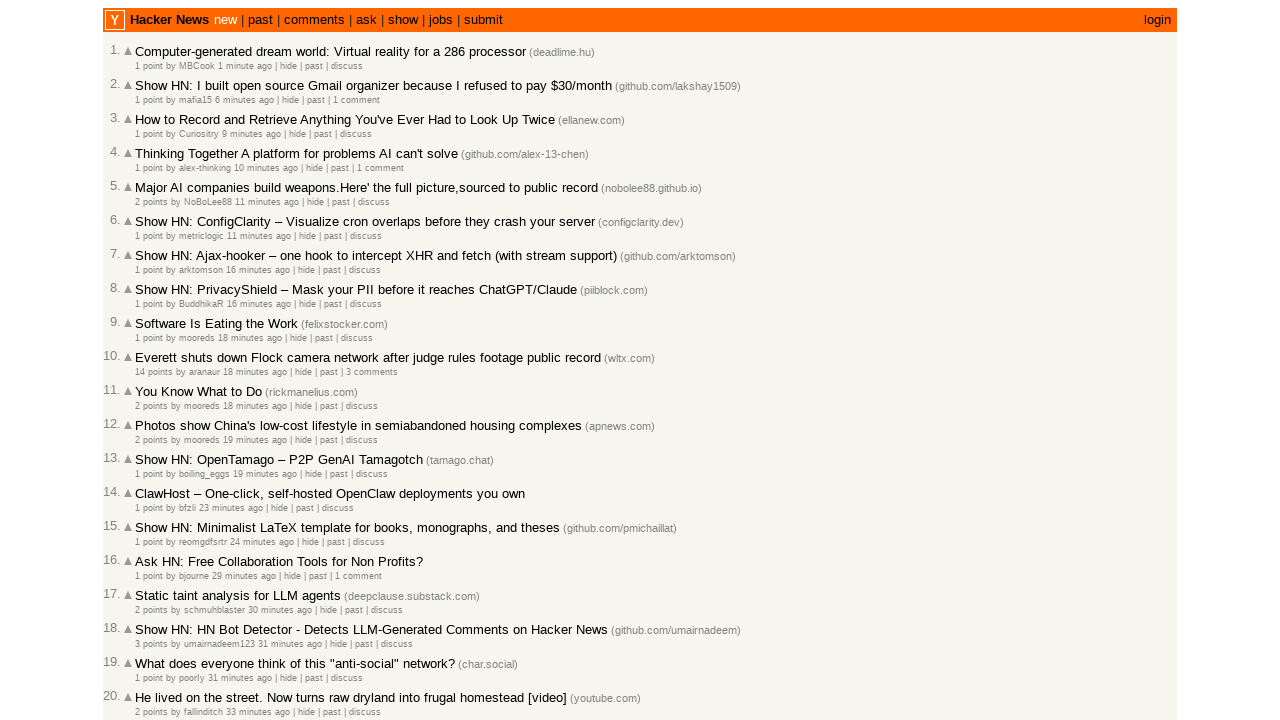

Clicked 'More' button to navigate to next page (page 0) at (149, 616) on .morelink
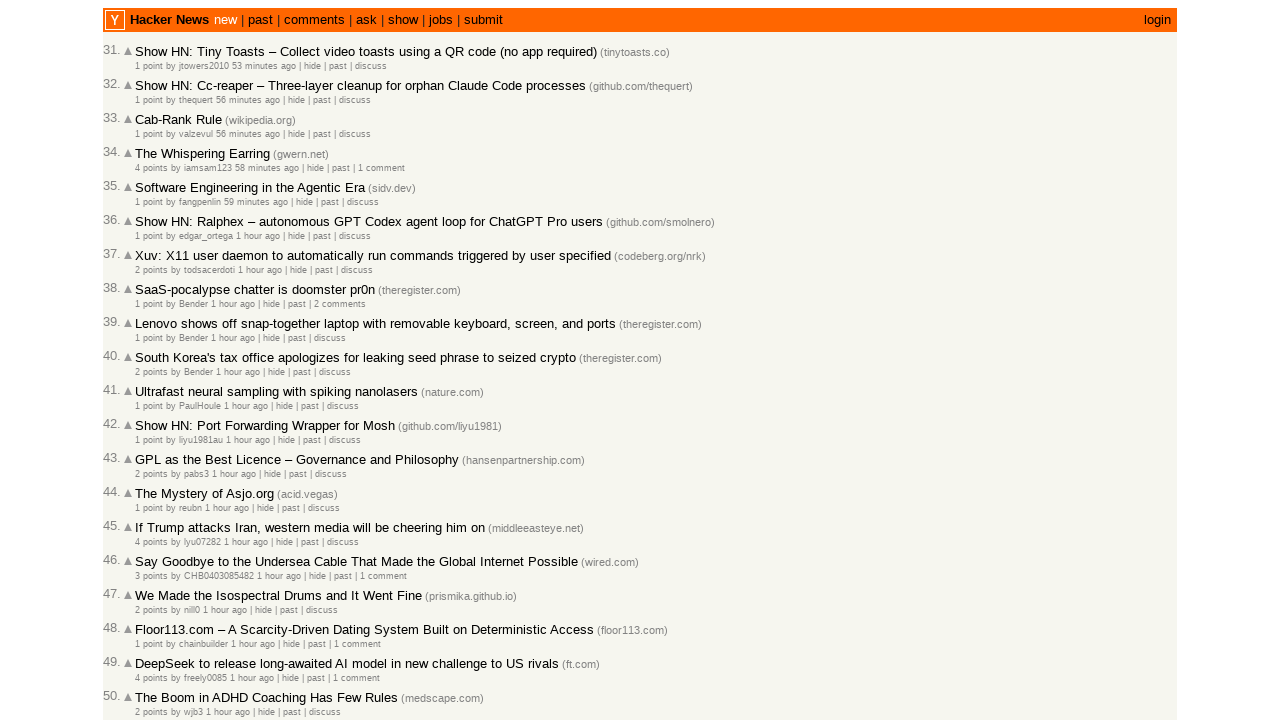

Waited for new page to load (page 0)
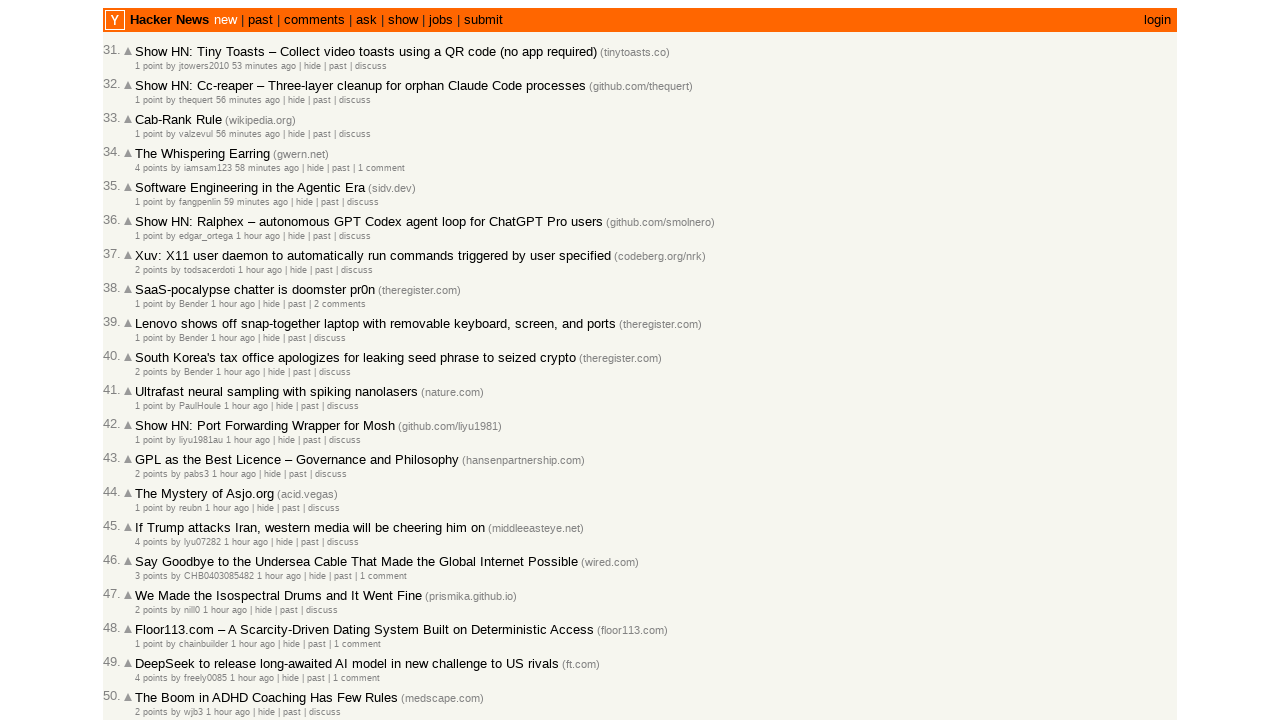

Waited for article age elements on new page (page 0)
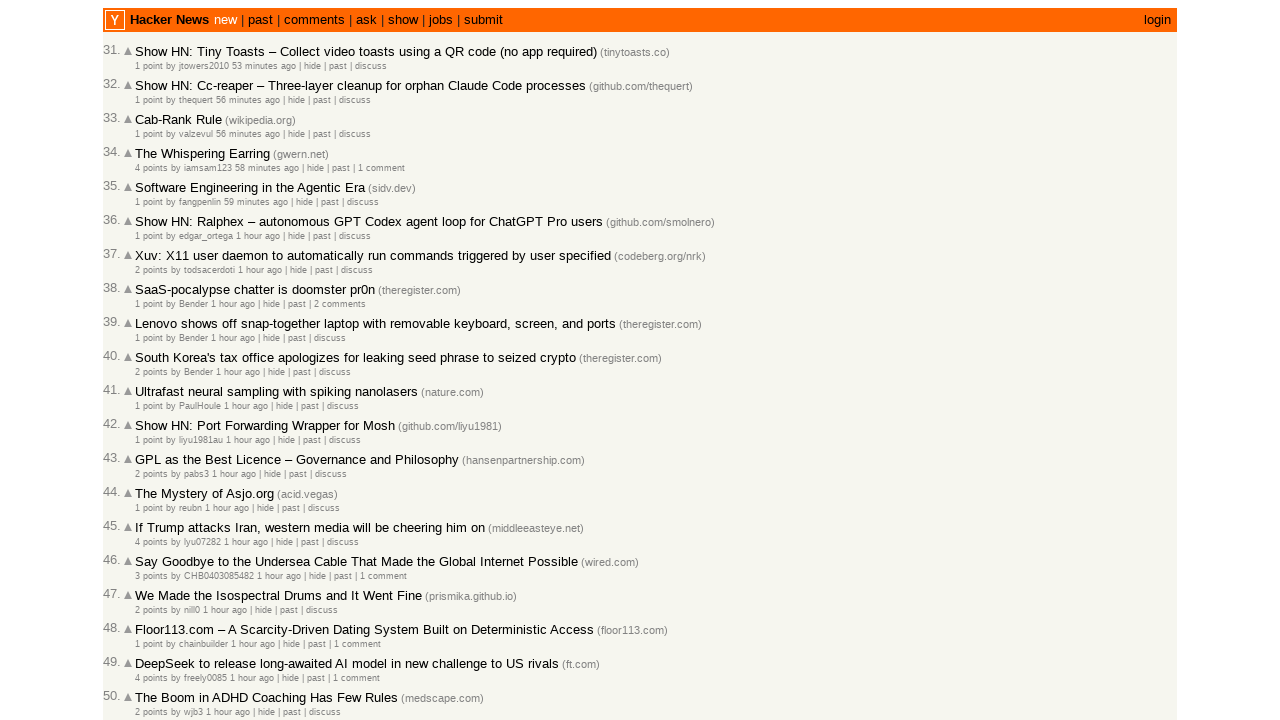

Waited for article title elements on new page (page 0)
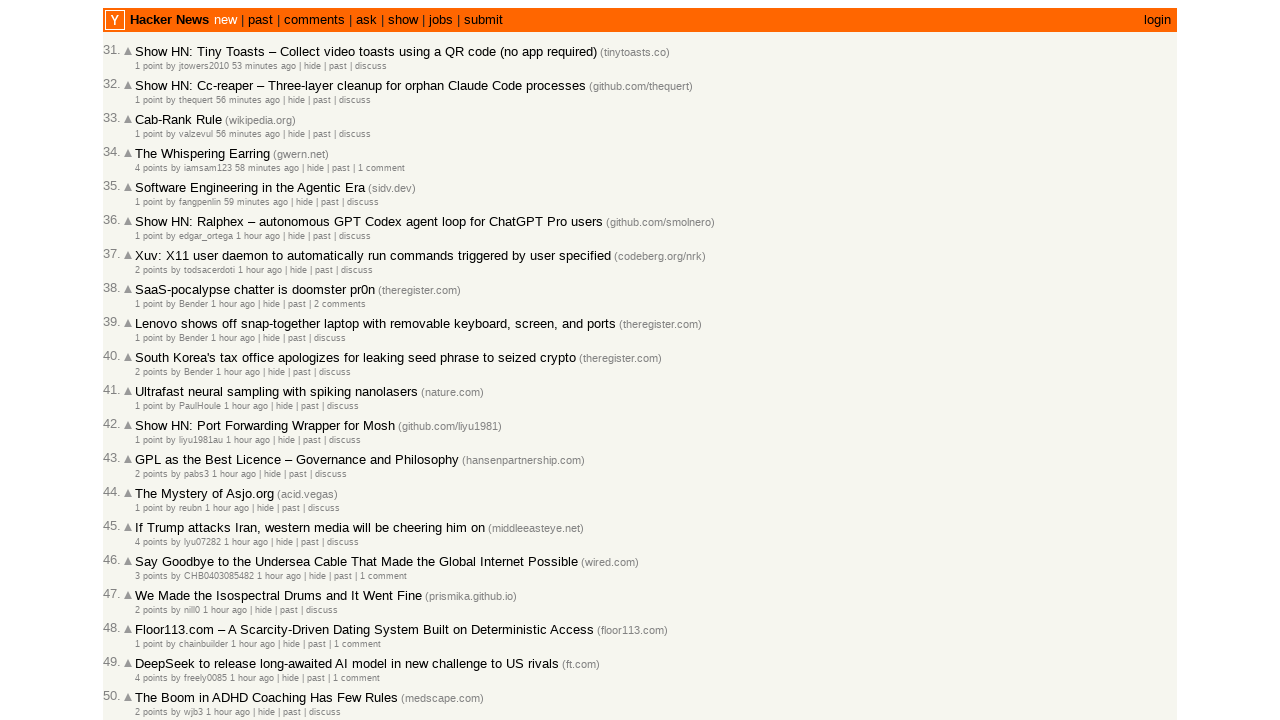

Waited for article score elements on new page (page 0)
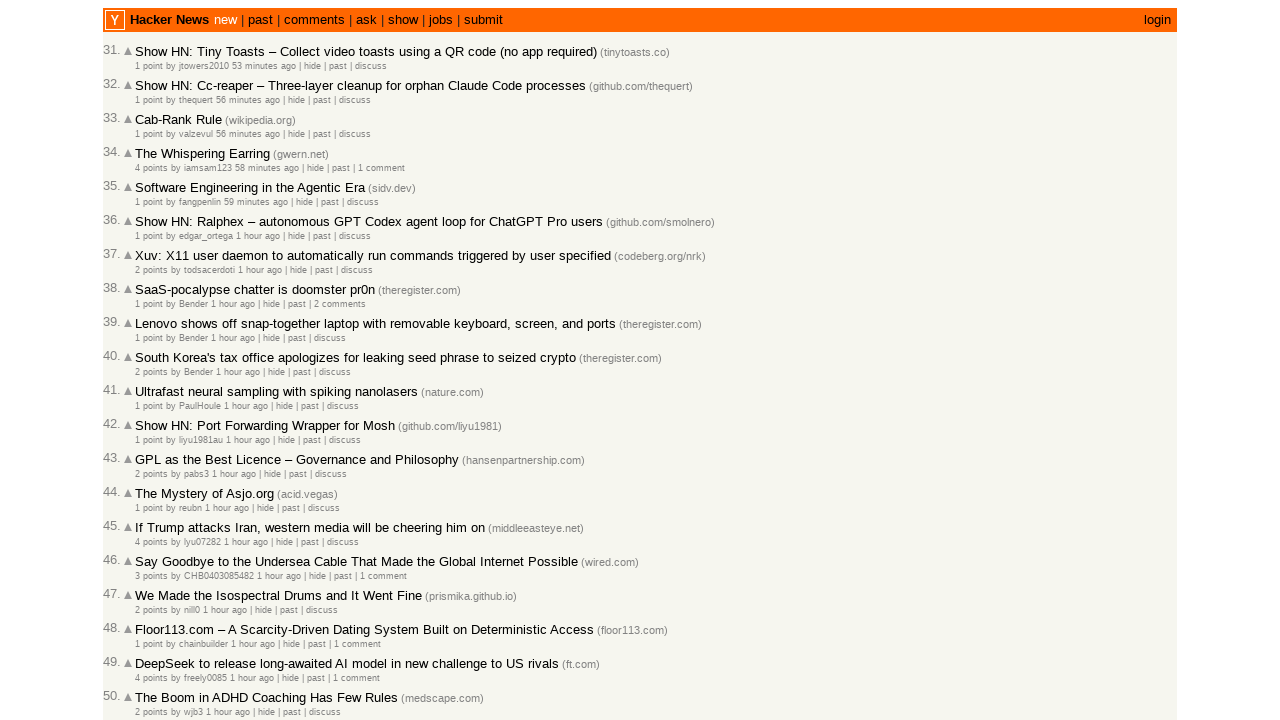

Re-located the article table on new page (page 0)
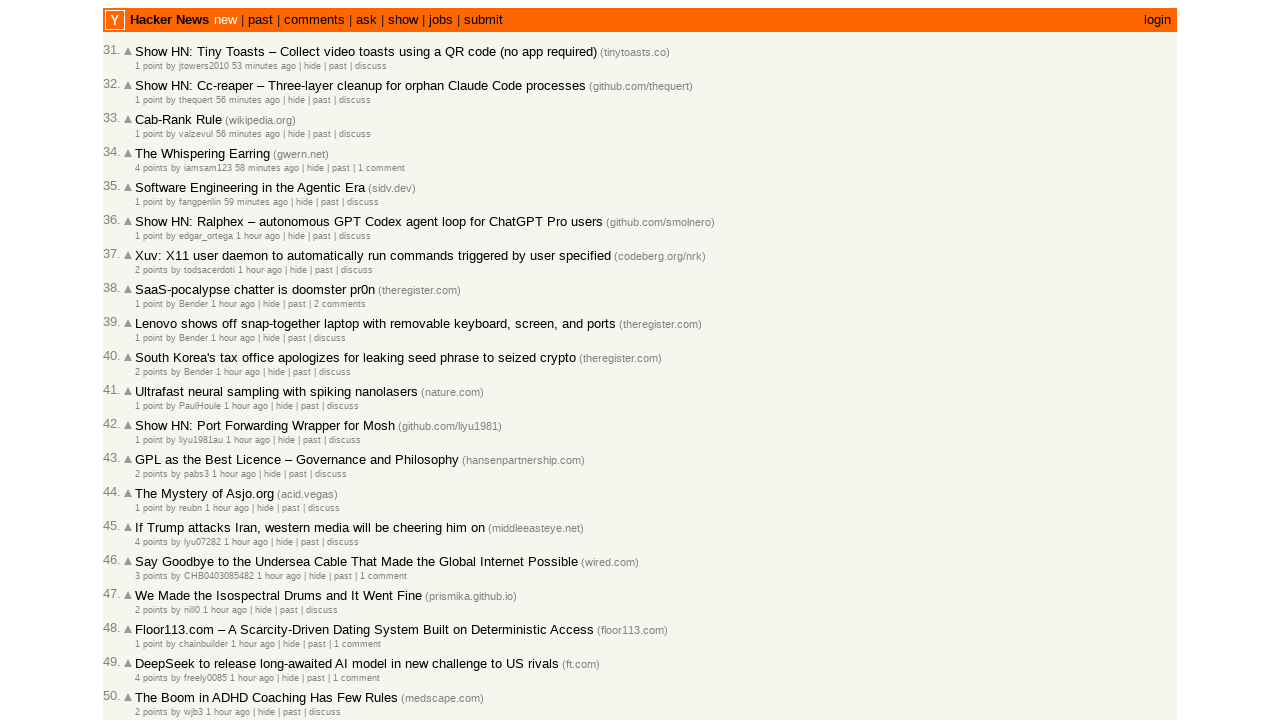

Located all article age elements (page 0)
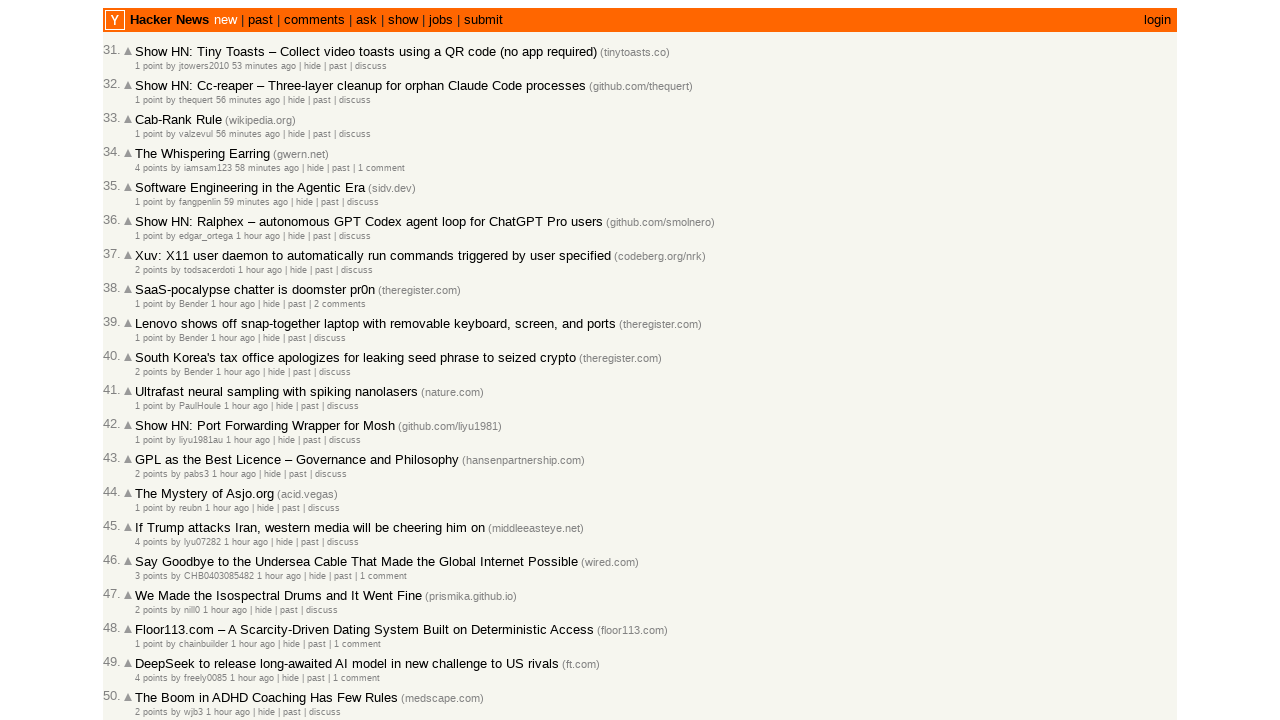

Located all article title elements (page 0)
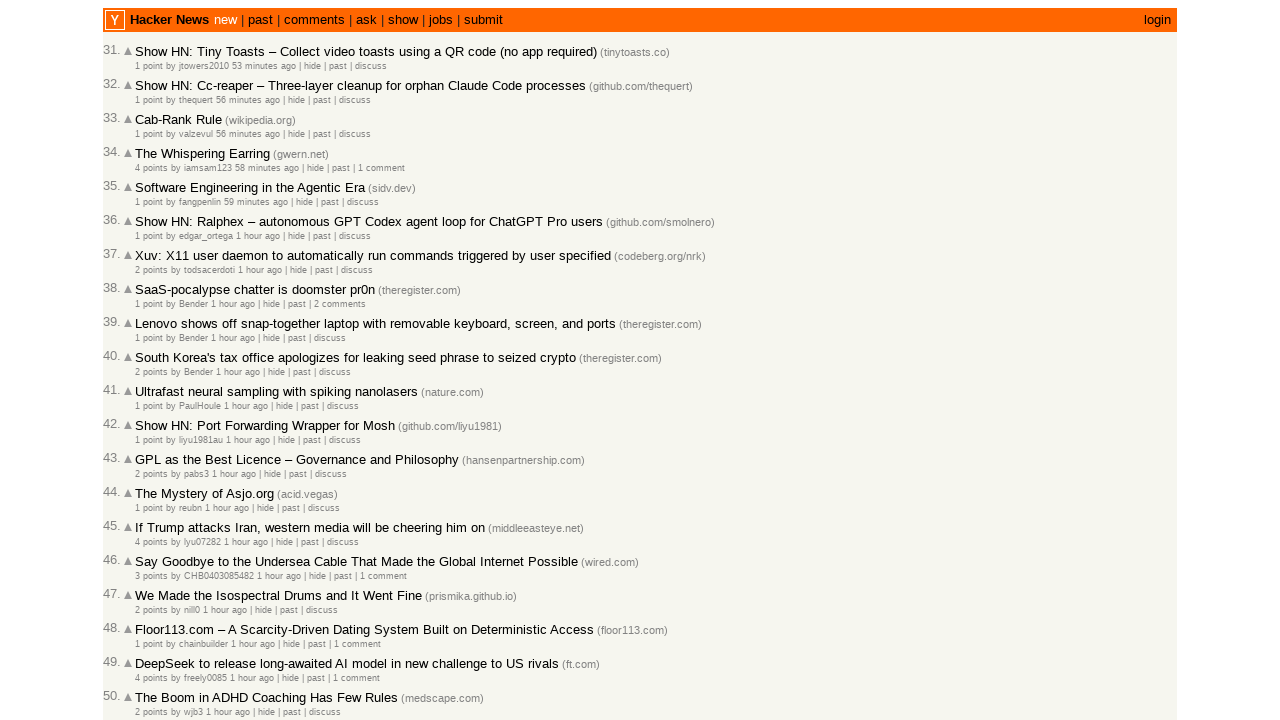

Verified articles are present on page 0
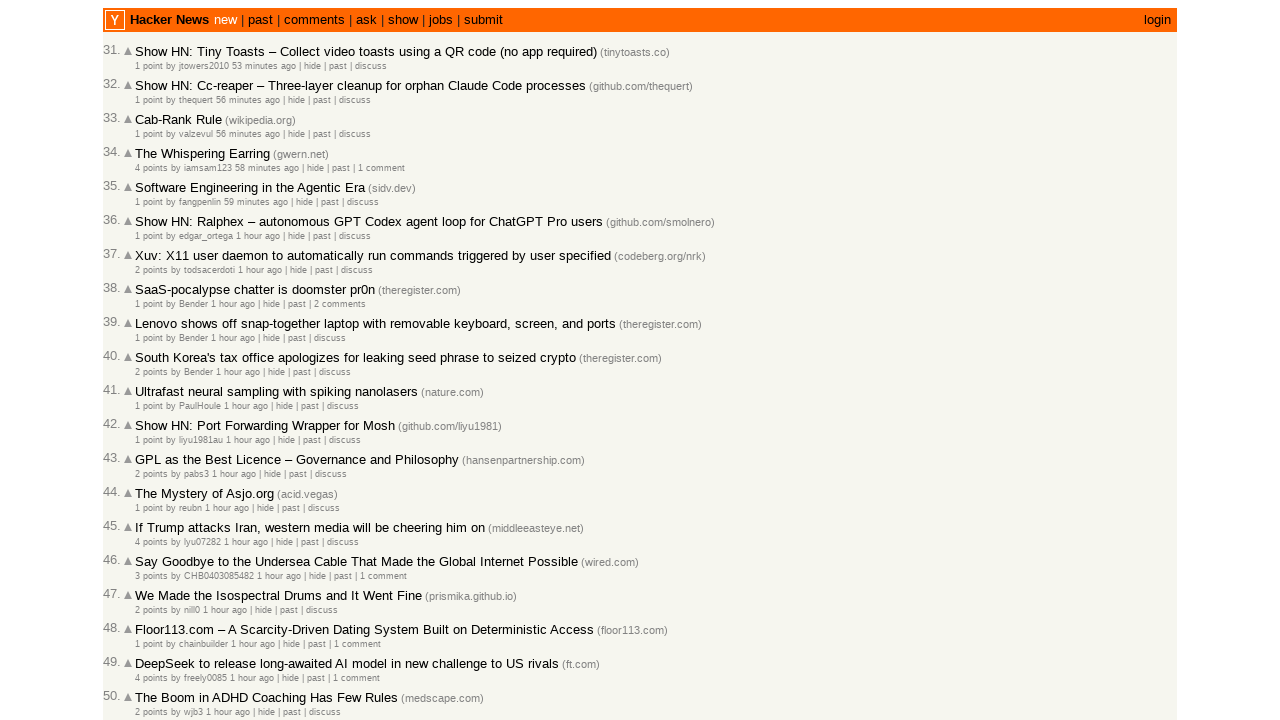

Verified 'More' button is present (page 1)
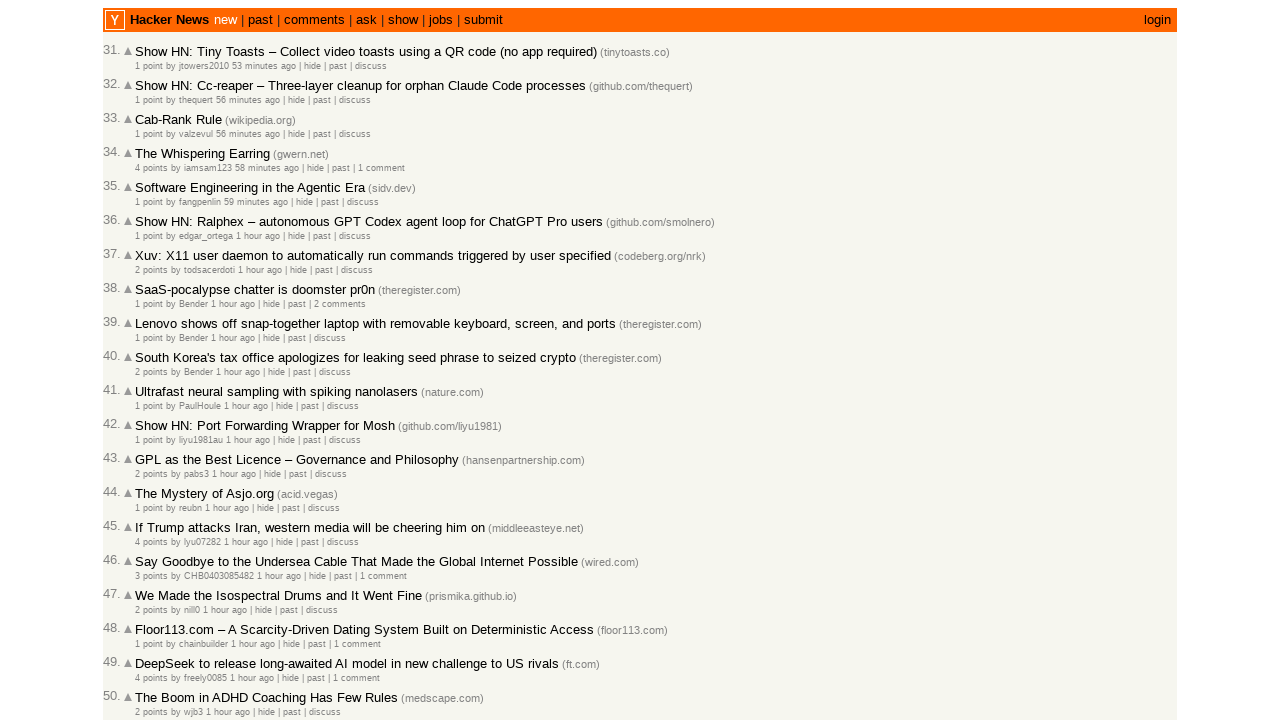

Clicked 'More' button to navigate to next page (page 1) at (149, 616) on .morelink
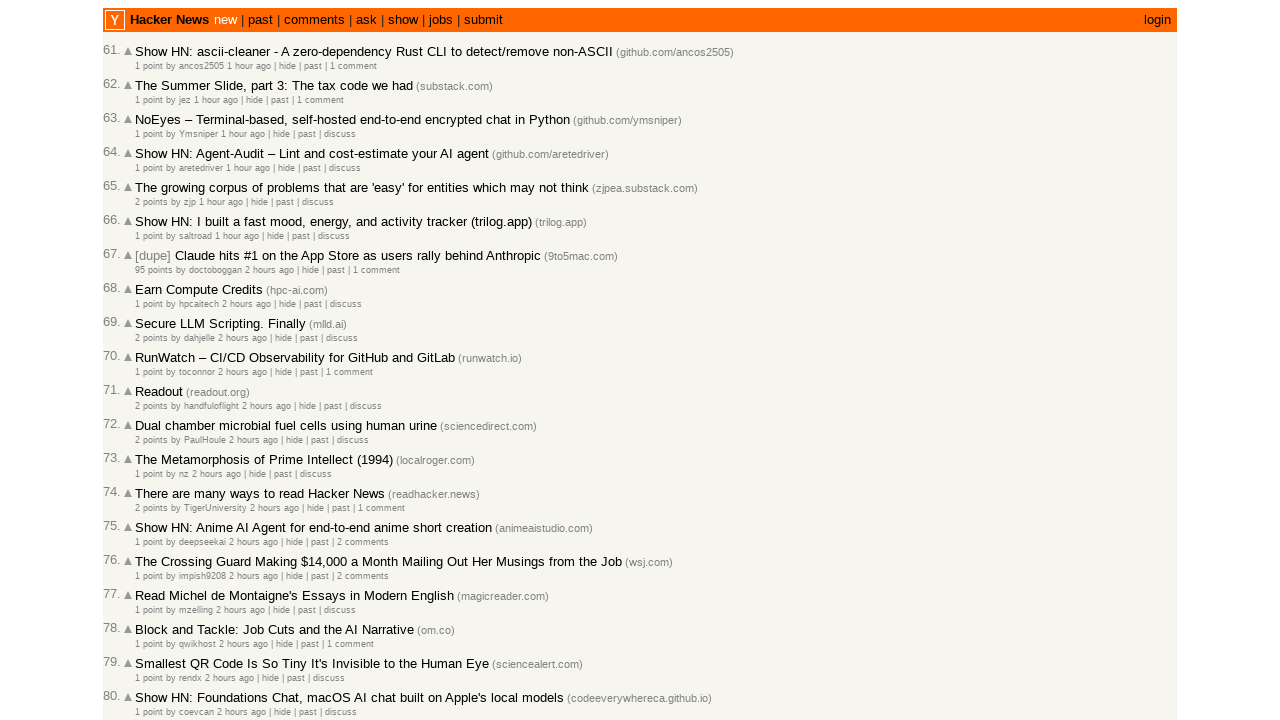

Waited for new page to load (page 1)
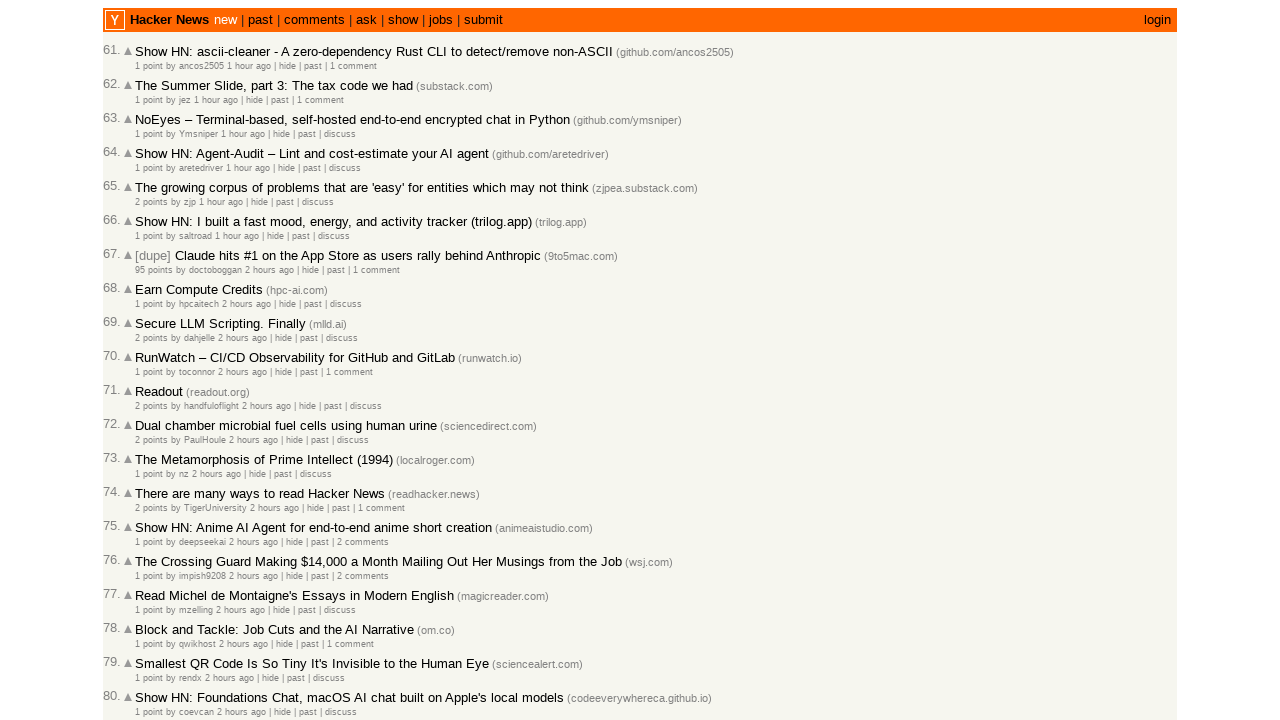

Waited for article age elements on new page (page 1)
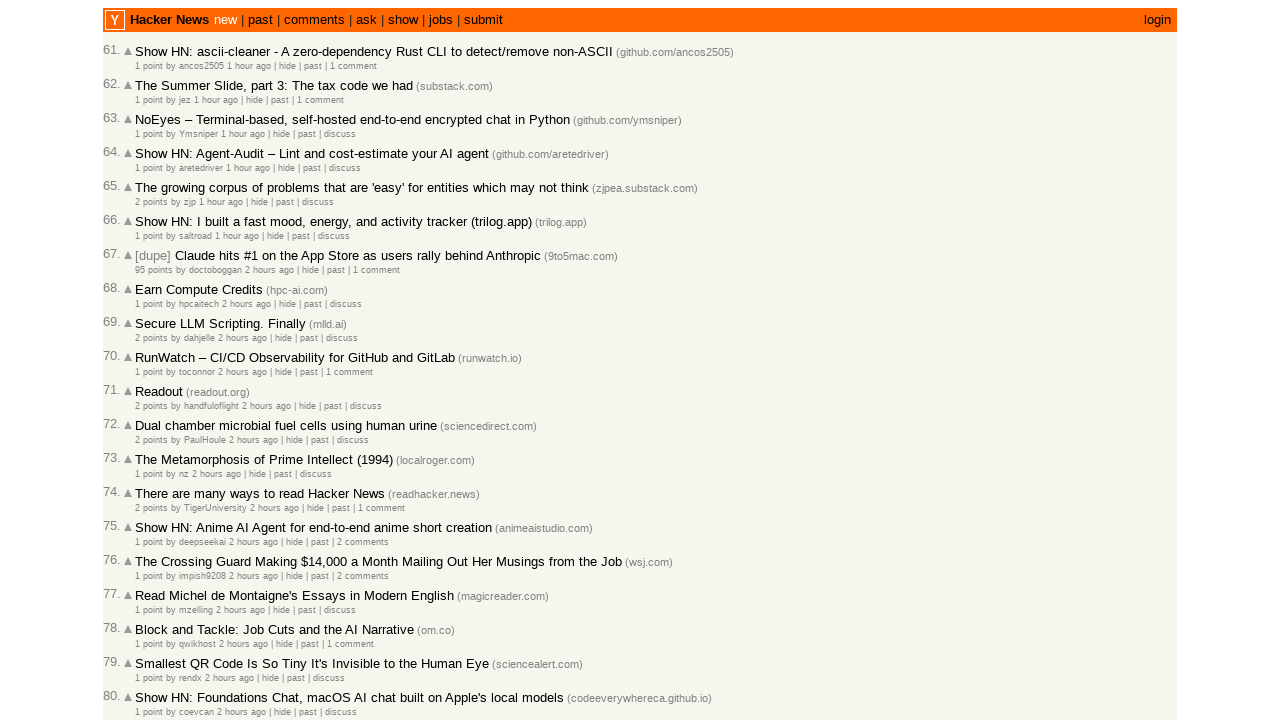

Waited for article title elements on new page (page 1)
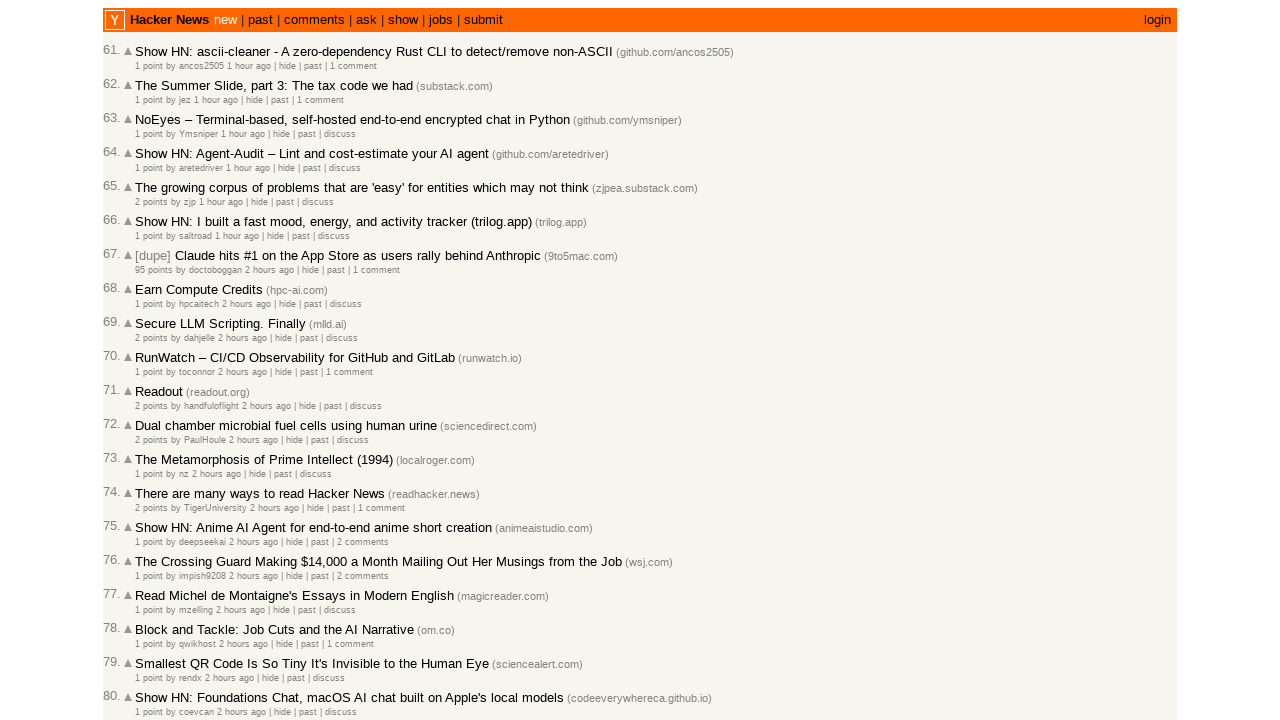

Waited for article score elements on new page (page 1)
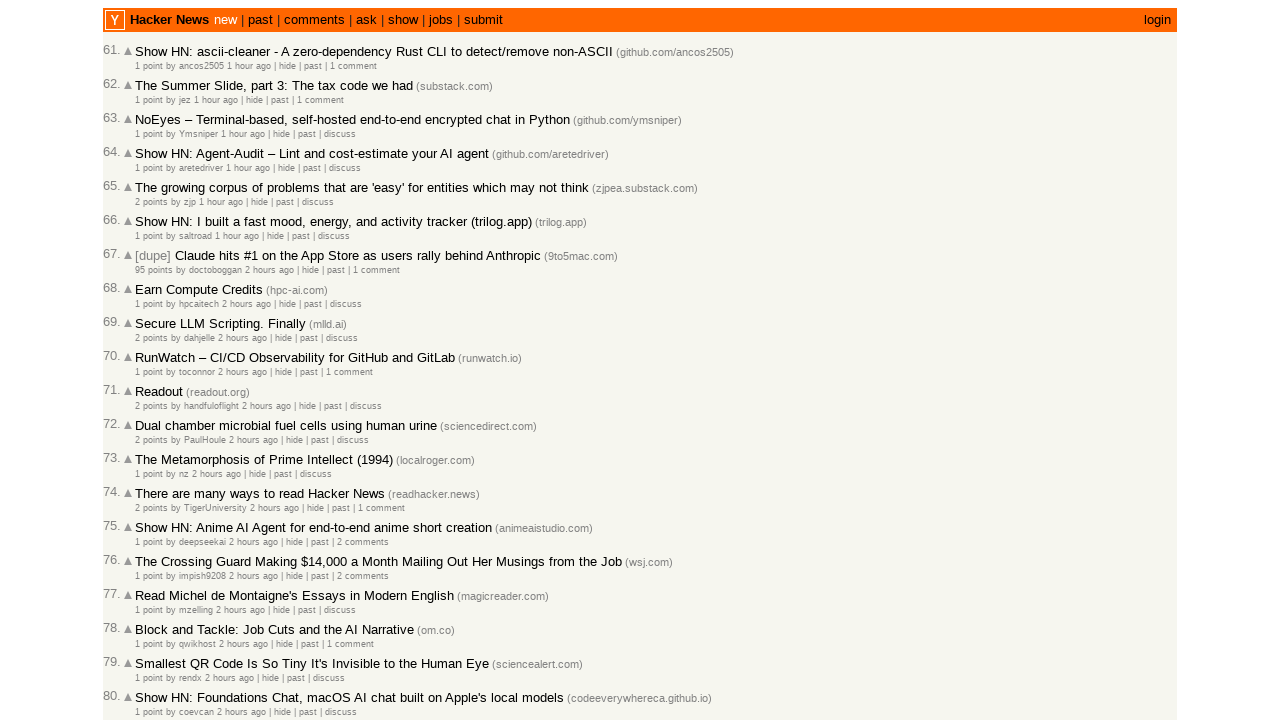

Re-located the article table on new page (page 1)
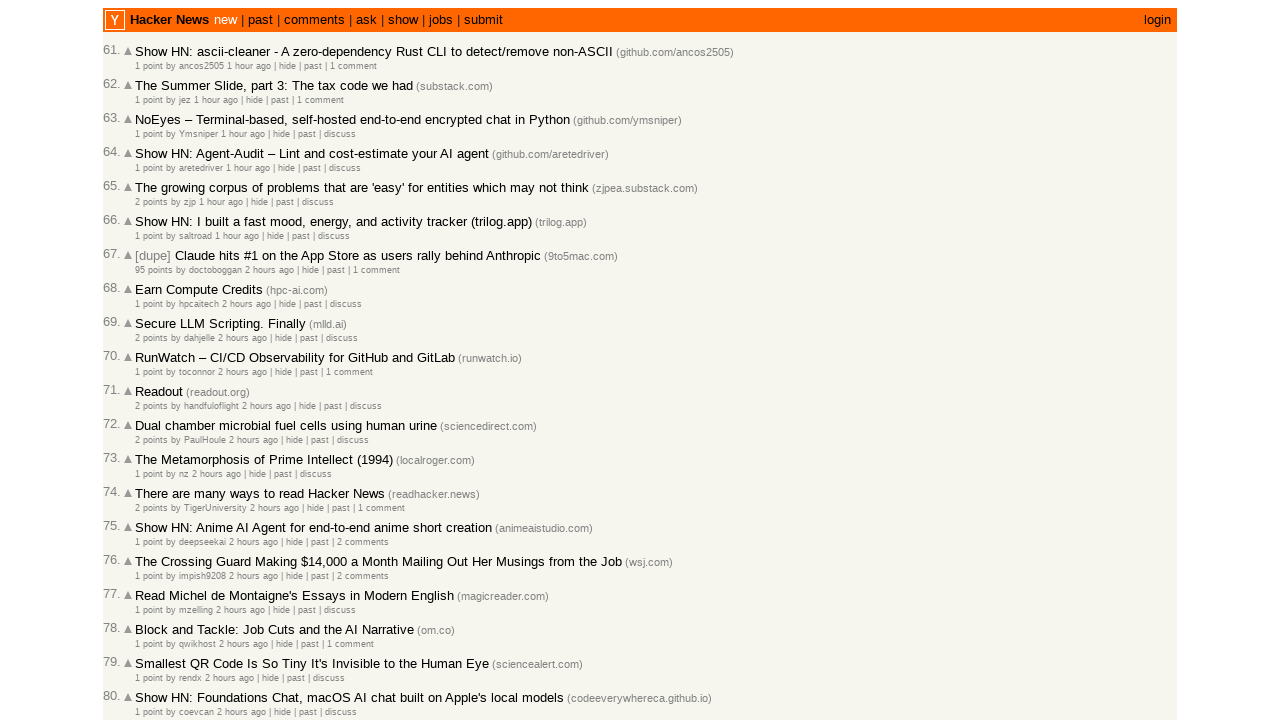

Located all article age elements (page 1)
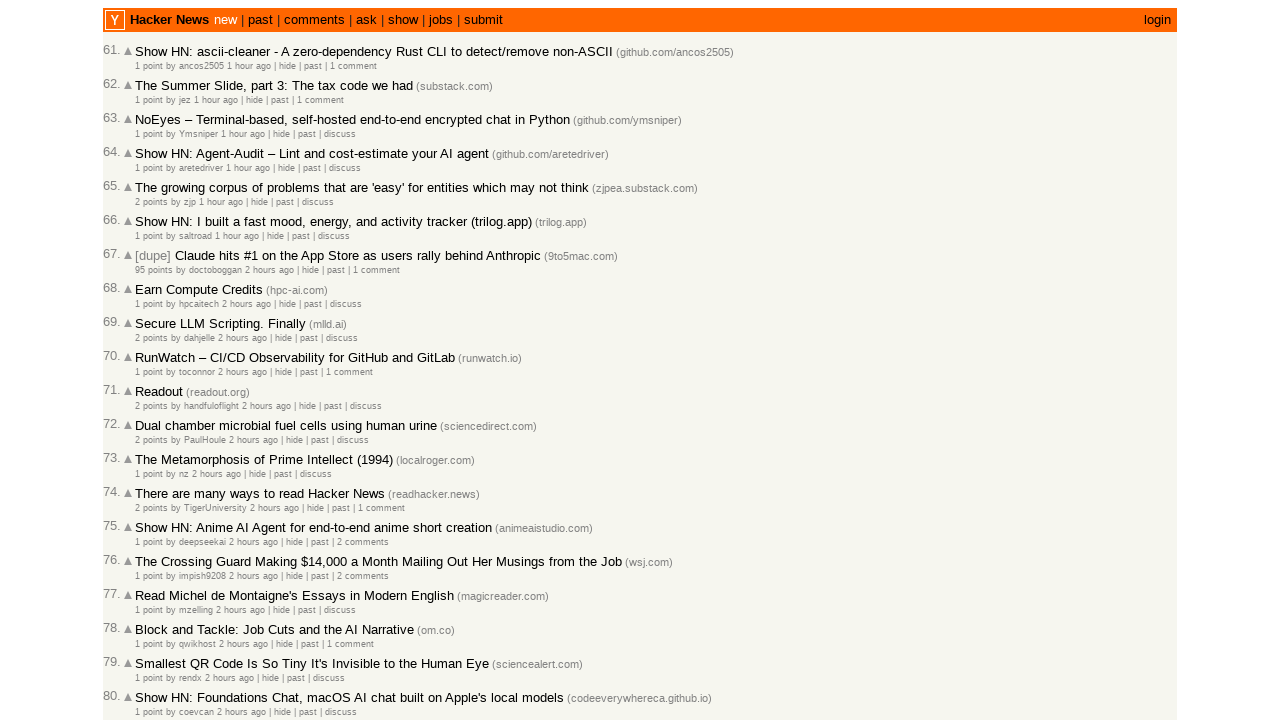

Located all article title elements (page 1)
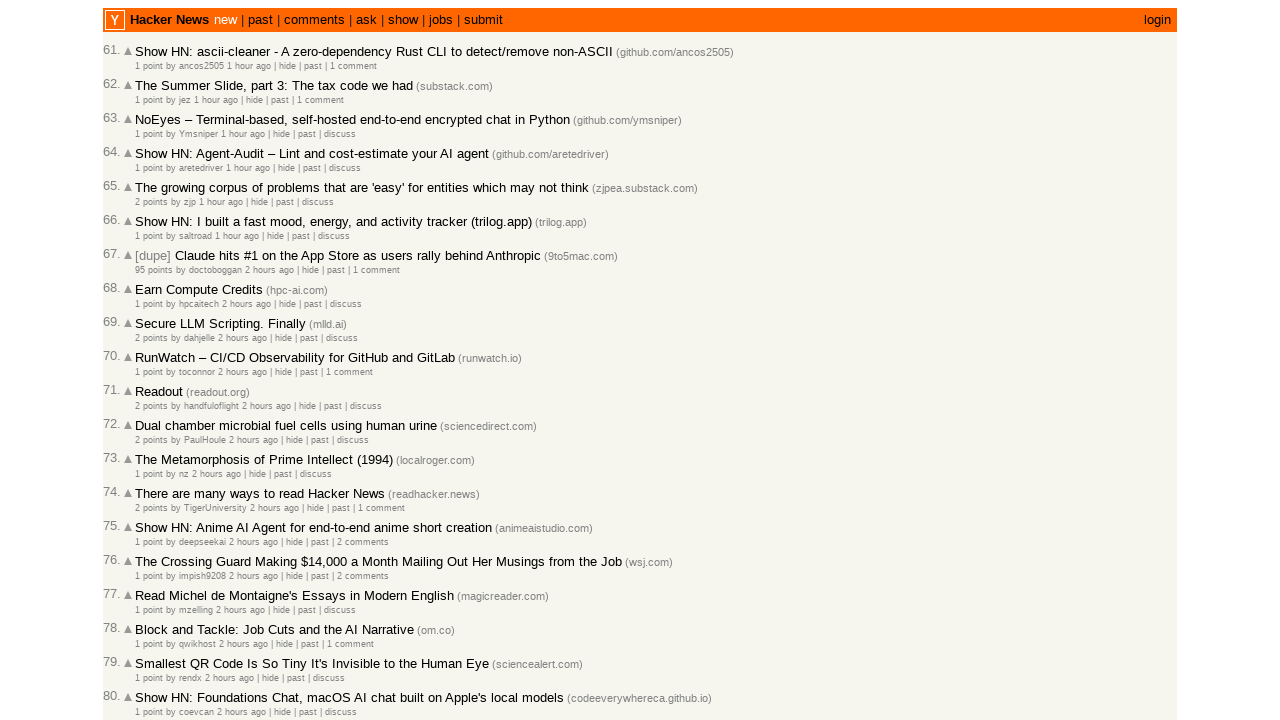

Verified articles are present on page 1
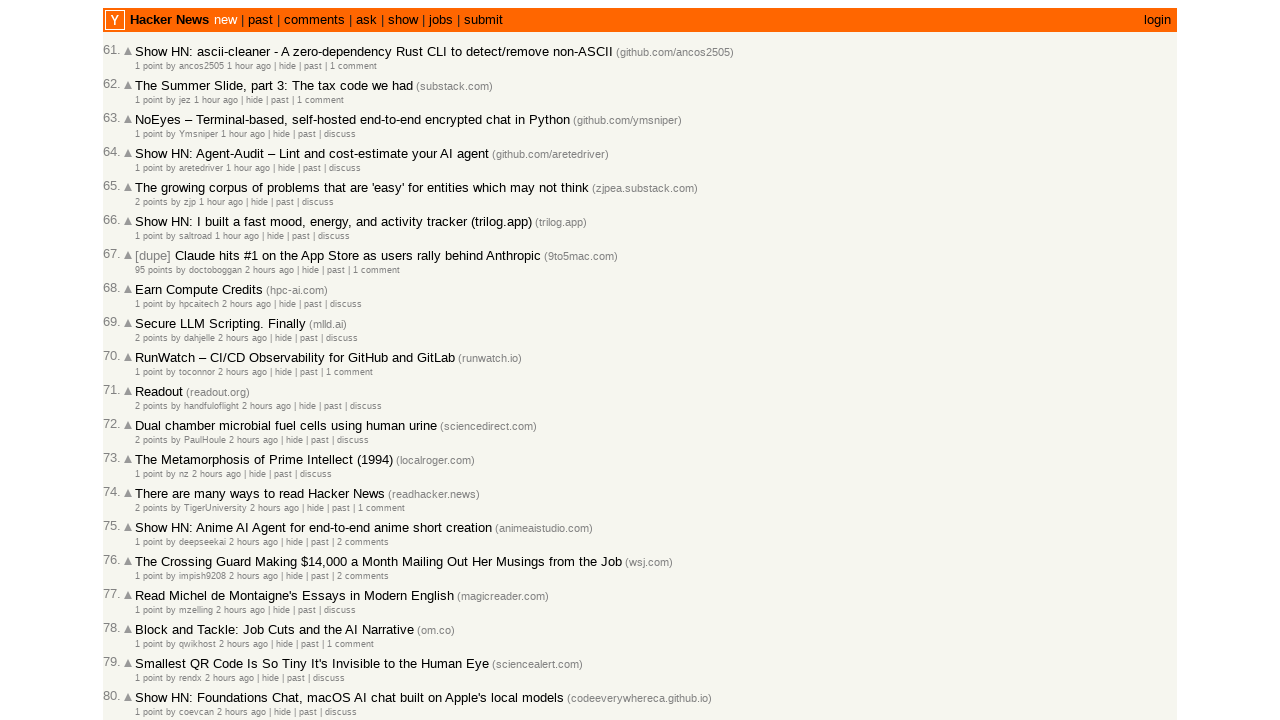

Verified 'More' button is present (page 2)
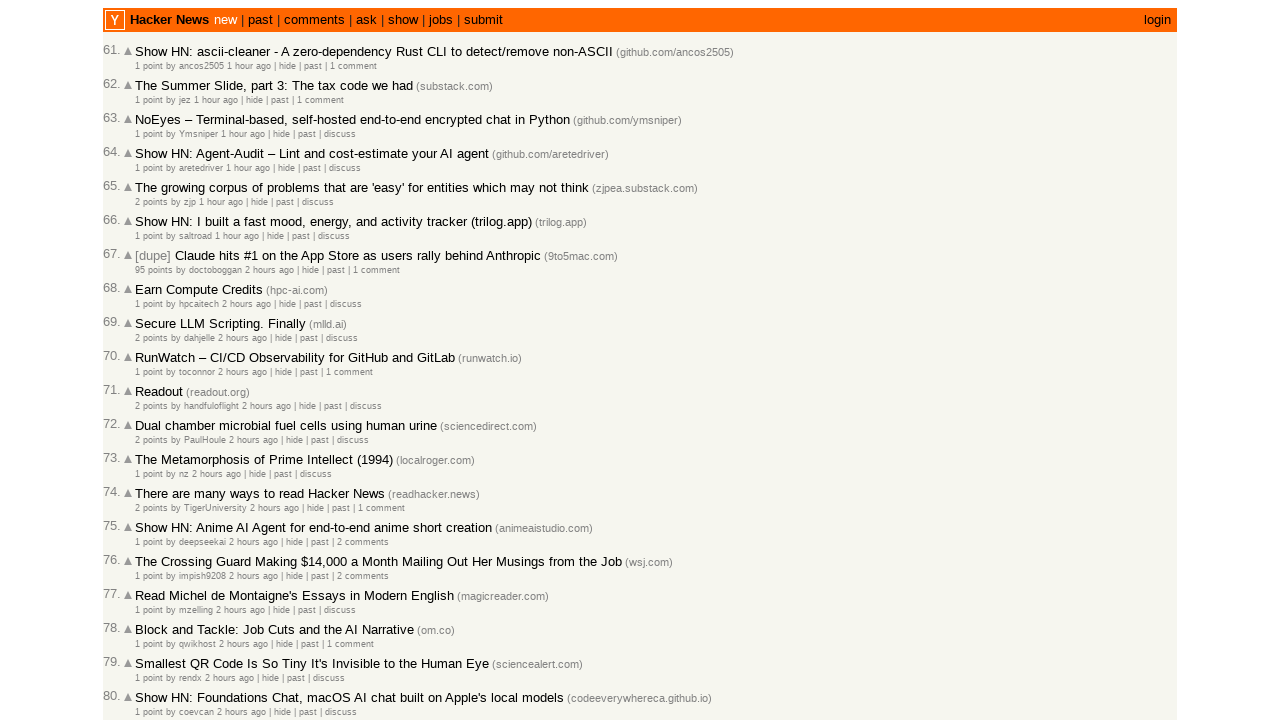

Clicked 'More' button to navigate to next page (page 2) at (149, 616) on .morelink
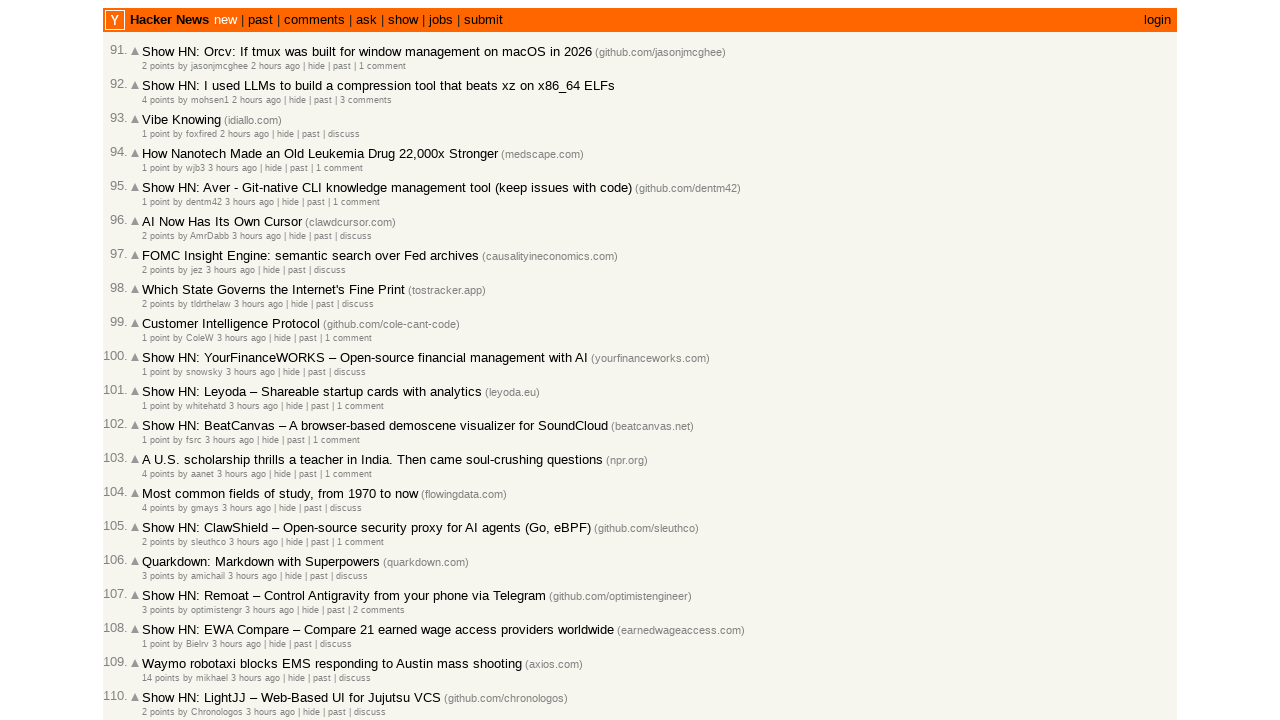

Waited for new page to load (page 2)
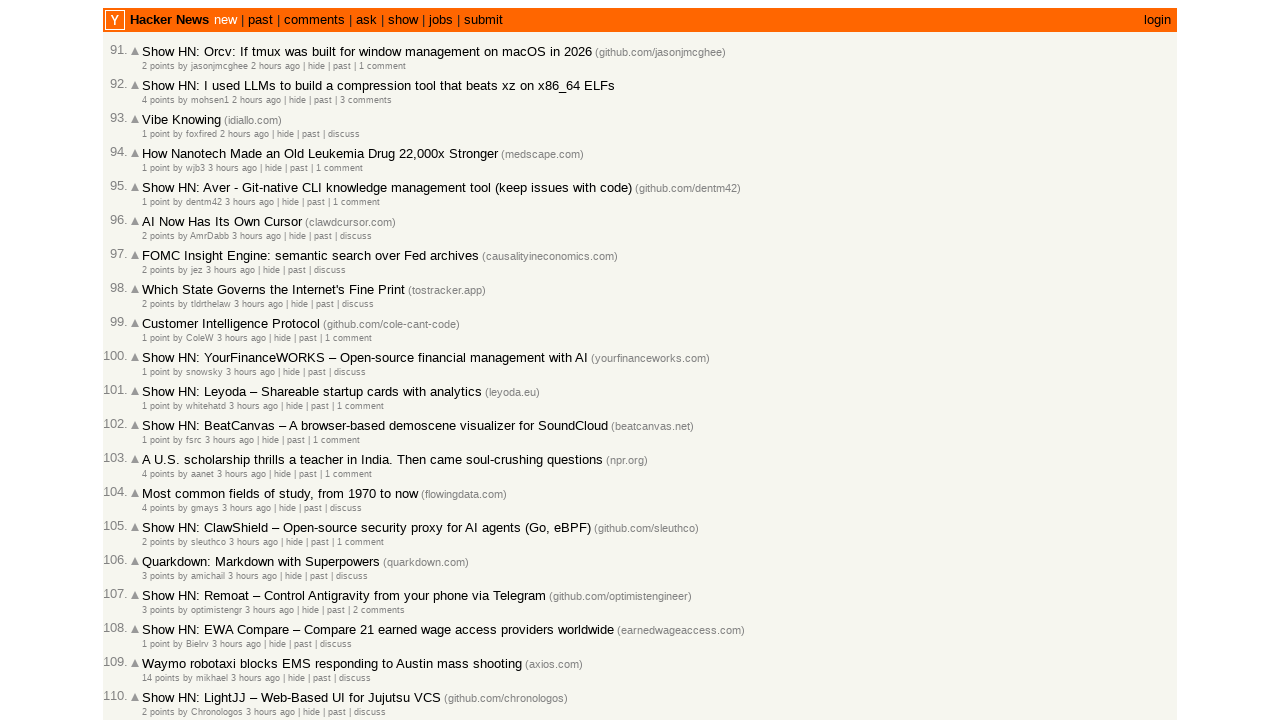

Waited for article age elements on new page (page 2)
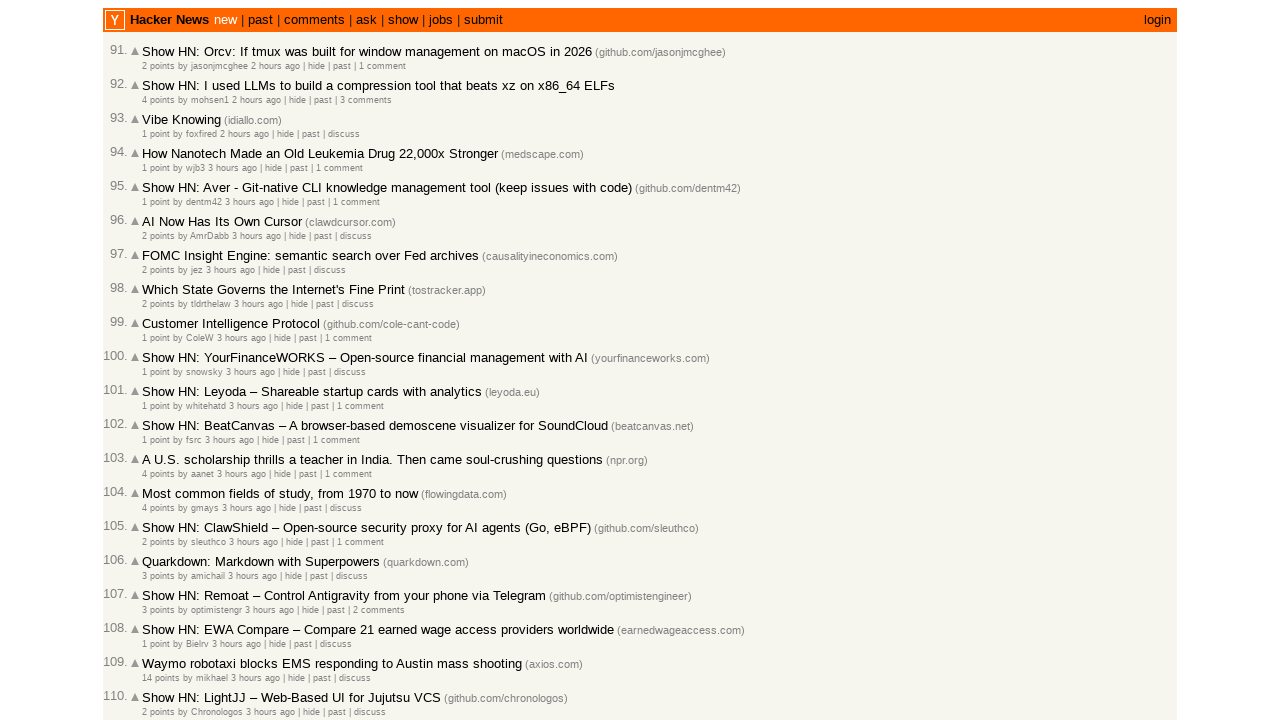

Waited for article title elements on new page (page 2)
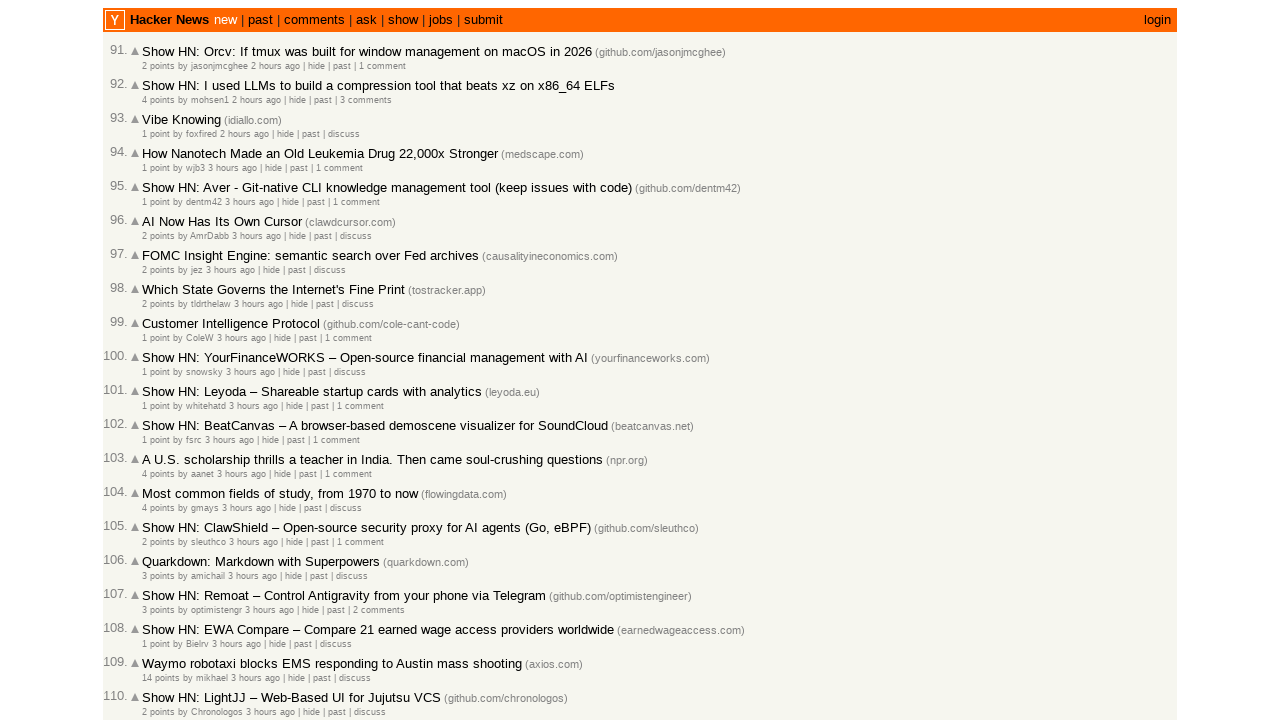

Waited for article score elements on new page (page 2)
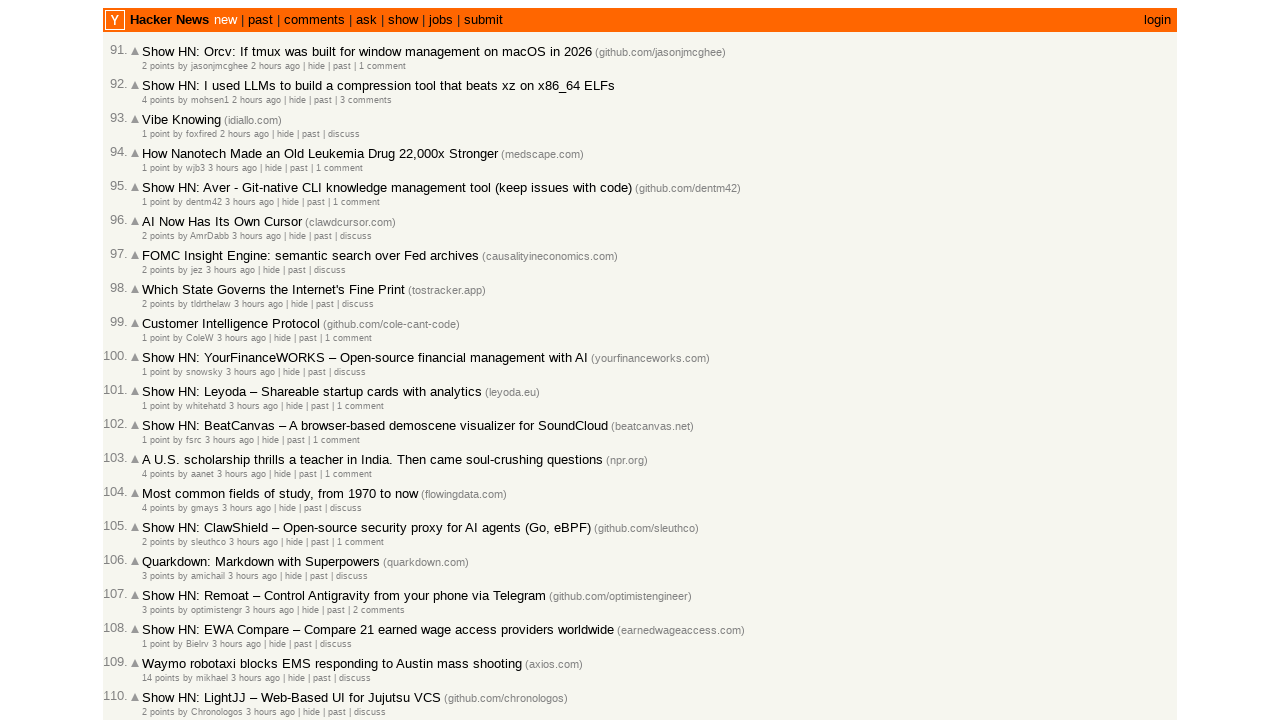

Re-located the article table on new page (page 2)
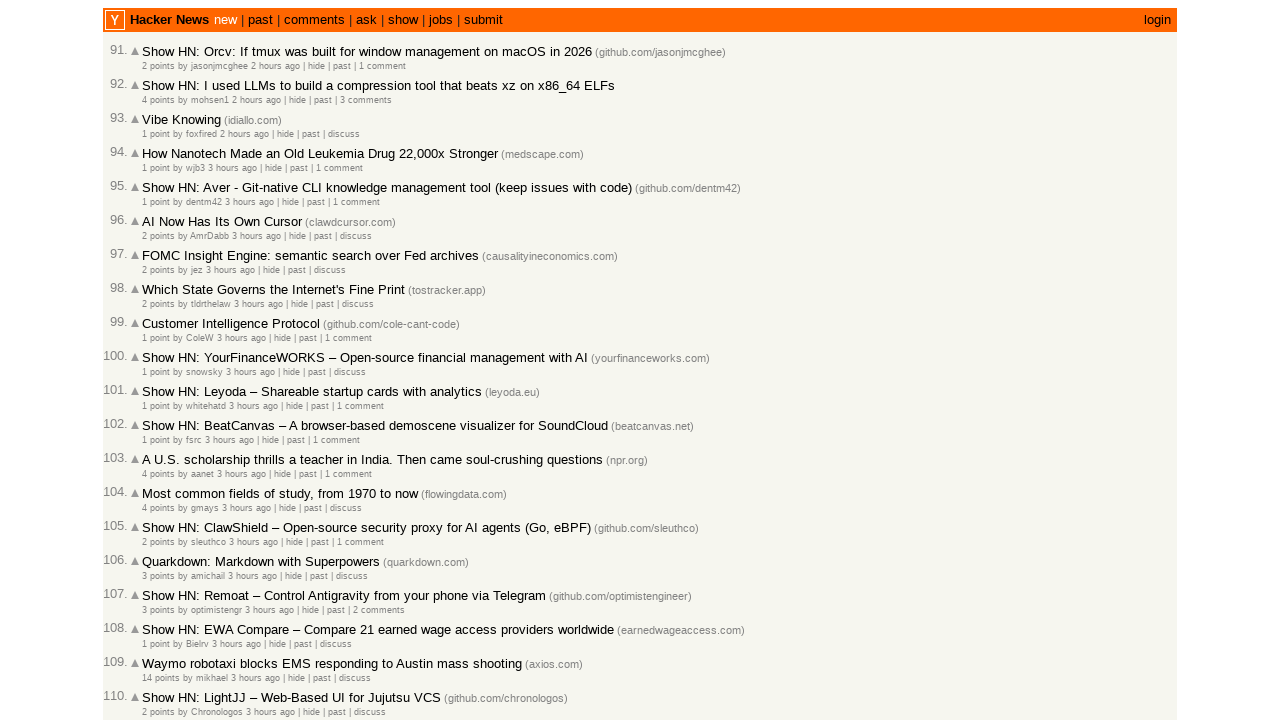

Located all article age elements (page 2)
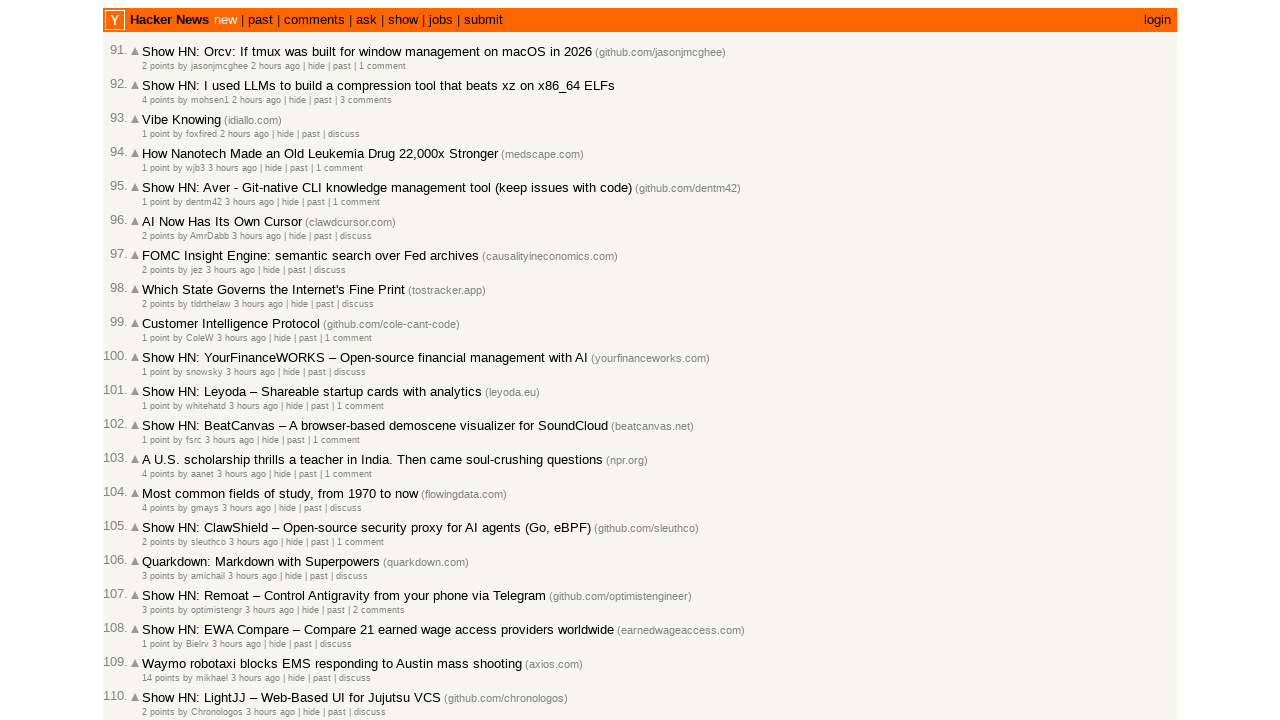

Located all article title elements (page 2)
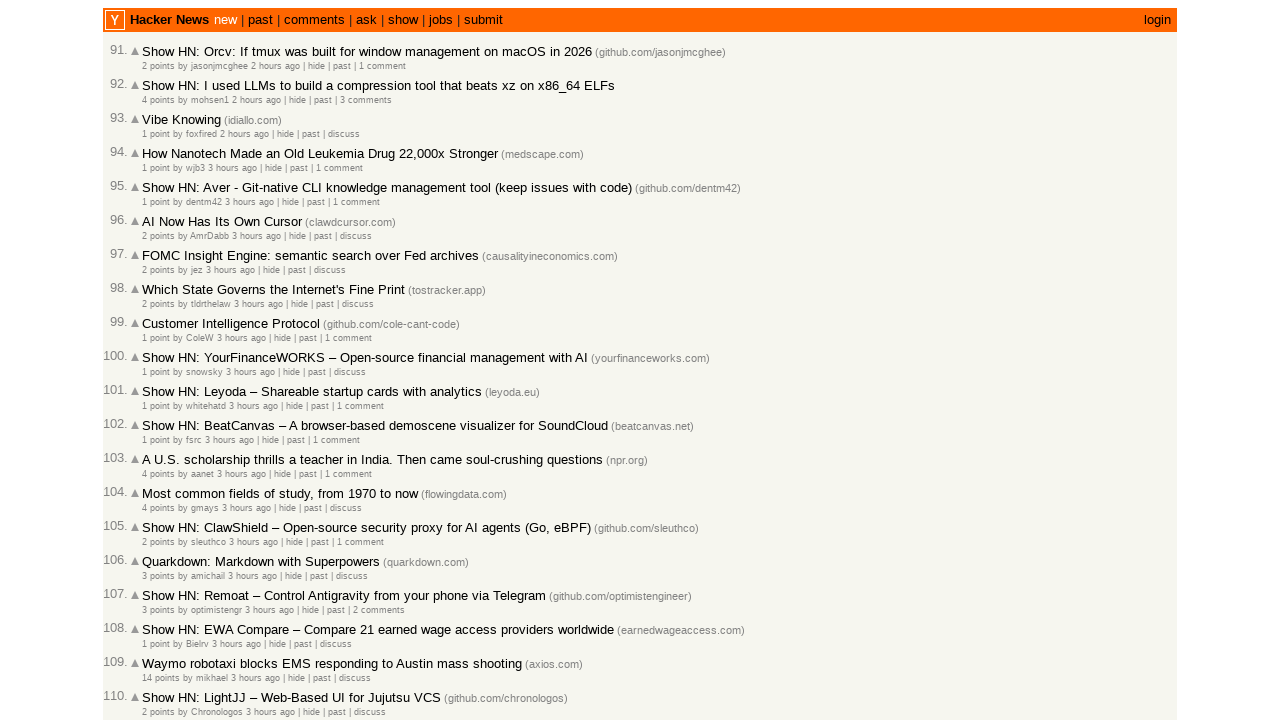

Verified articles are present on page 2
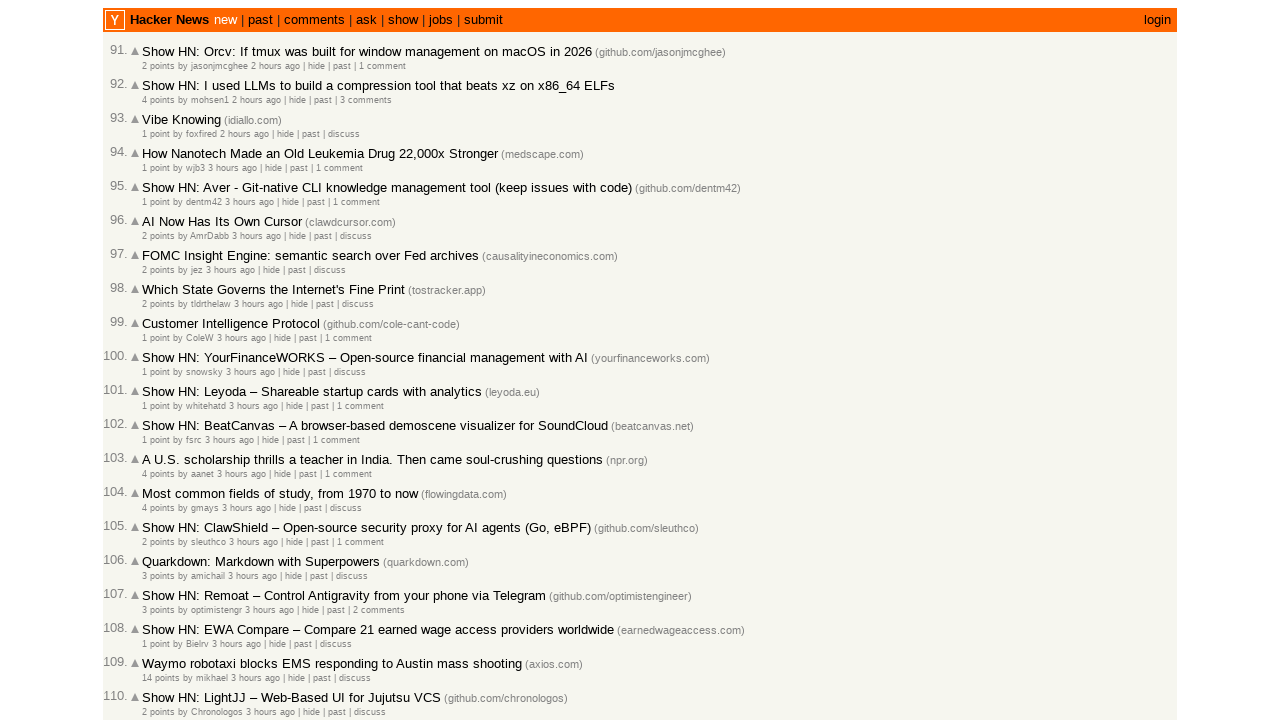

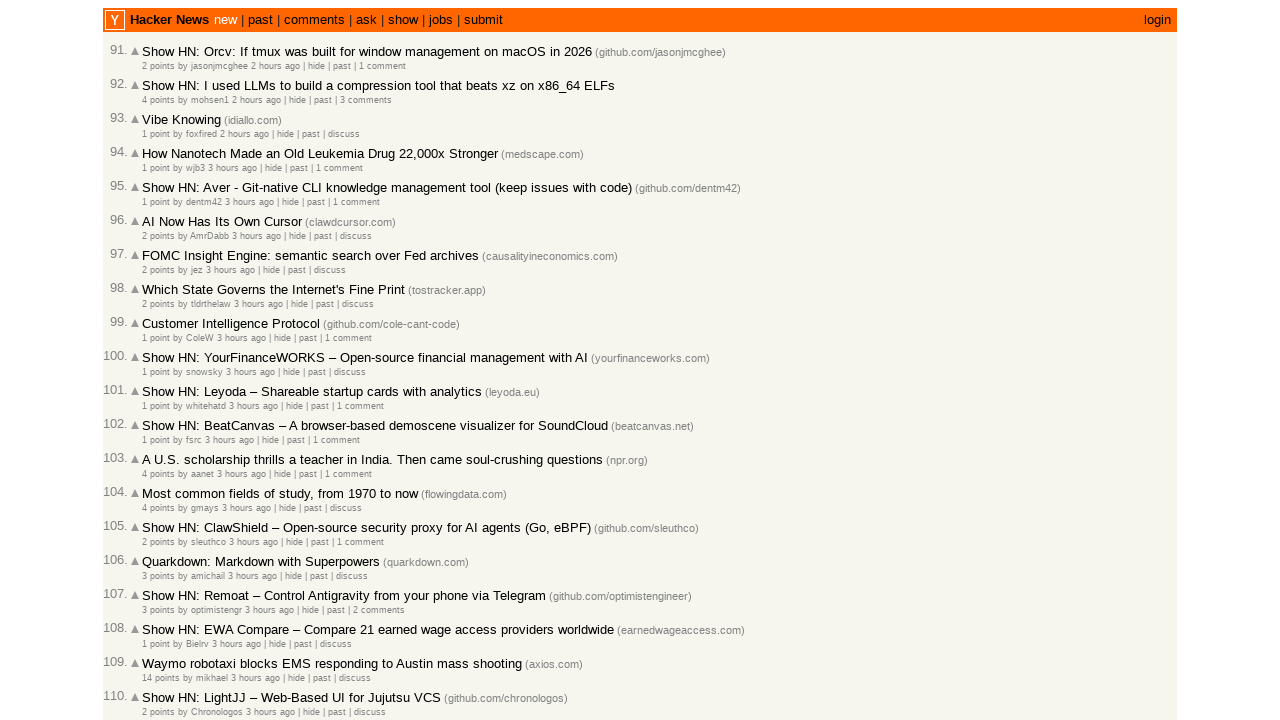